Tests drag and drop functionality on the jQuery UI draggable demo page by switching to an iframe and dragging an element to a new position

Starting URL: https://jqueryui.com/draggable/

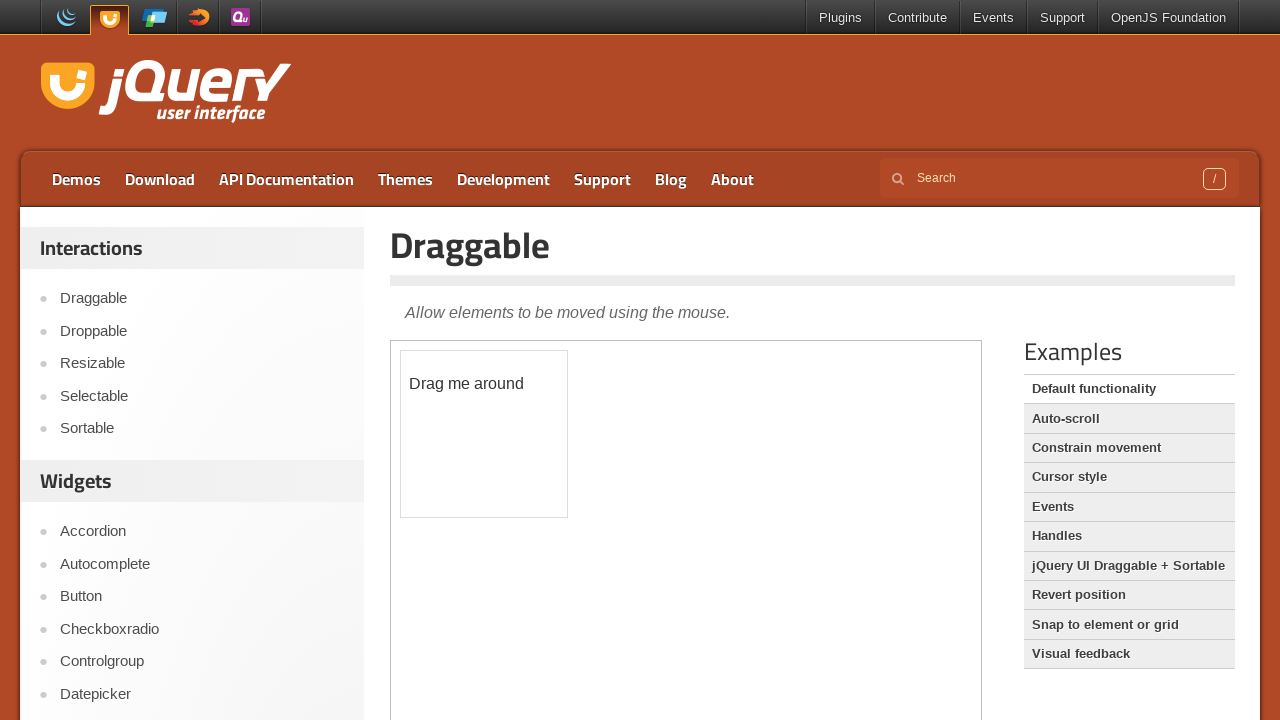

Located the iframe containing the draggable element
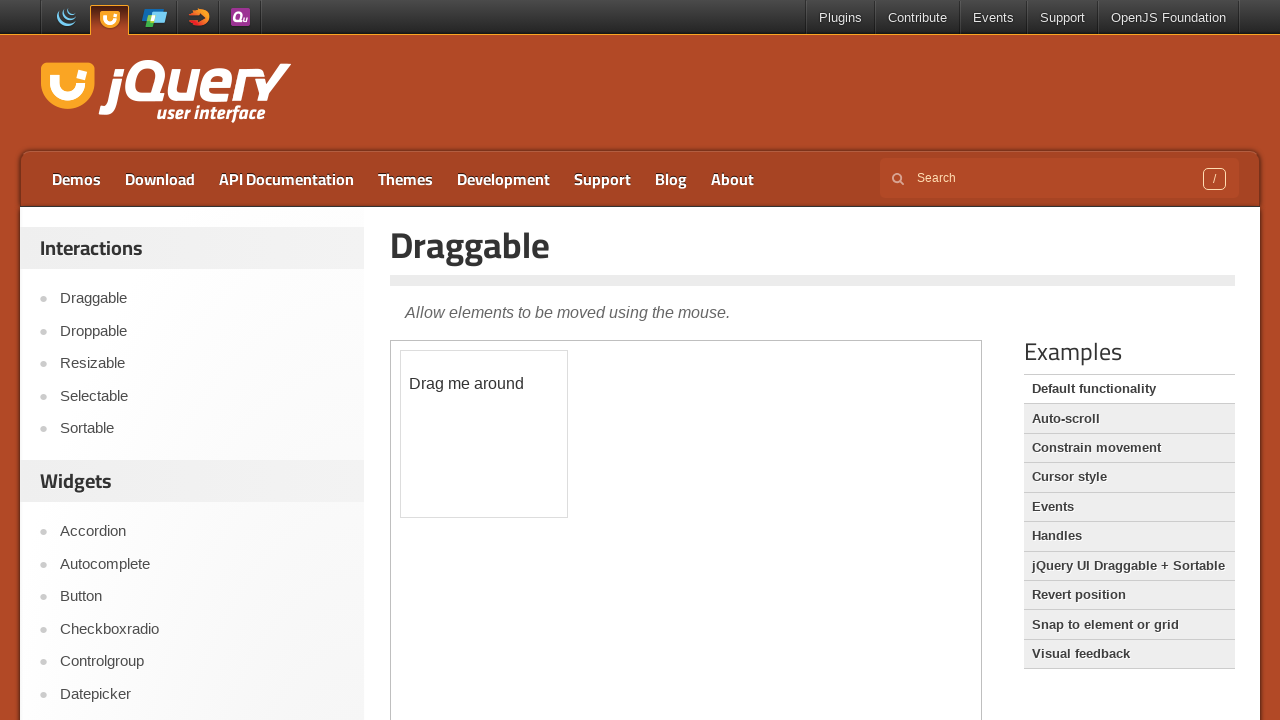

Located the draggable element with ID 'draggable'
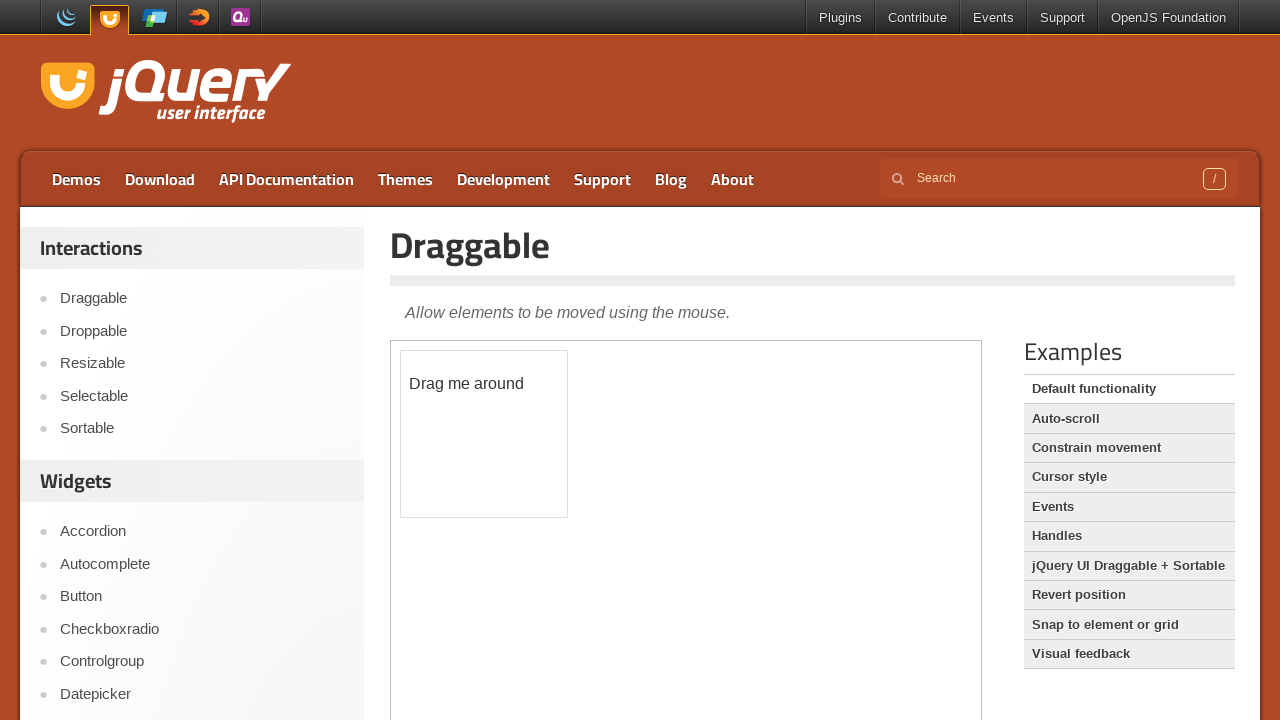

Draggable element became visible
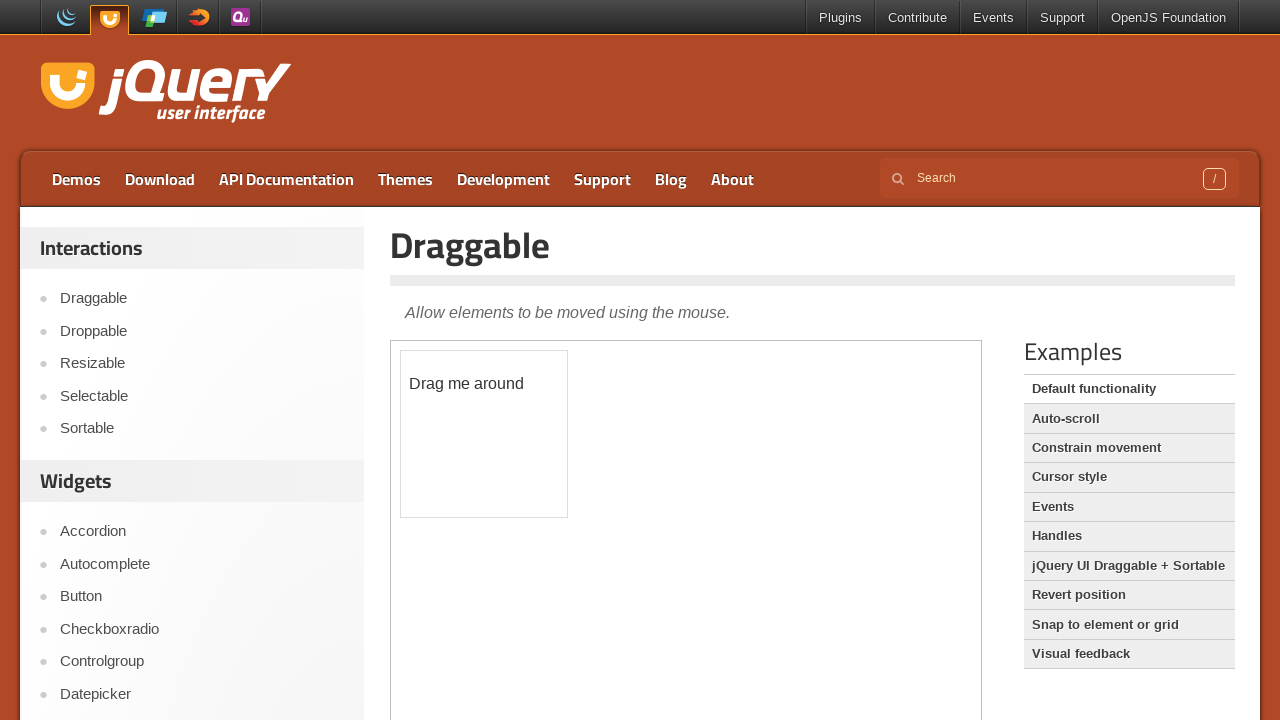

Dragged element 12 pixels right and 12 pixels down to new position at (413, 363)
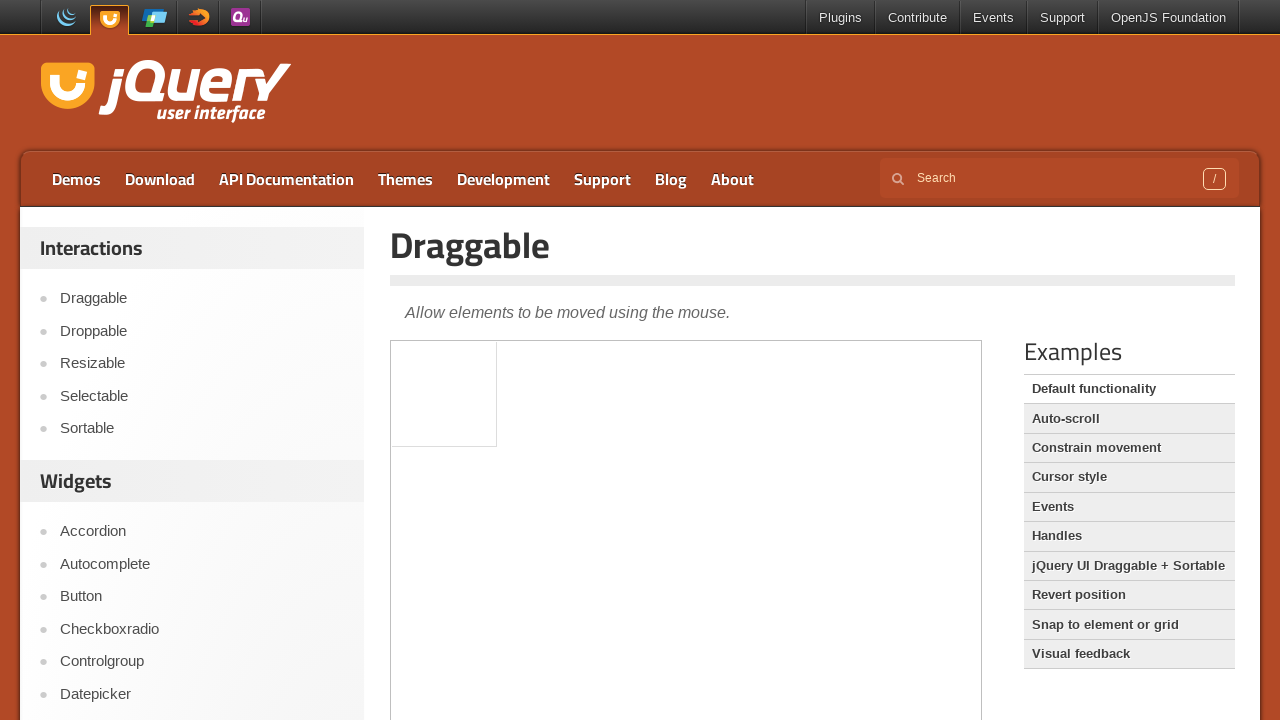

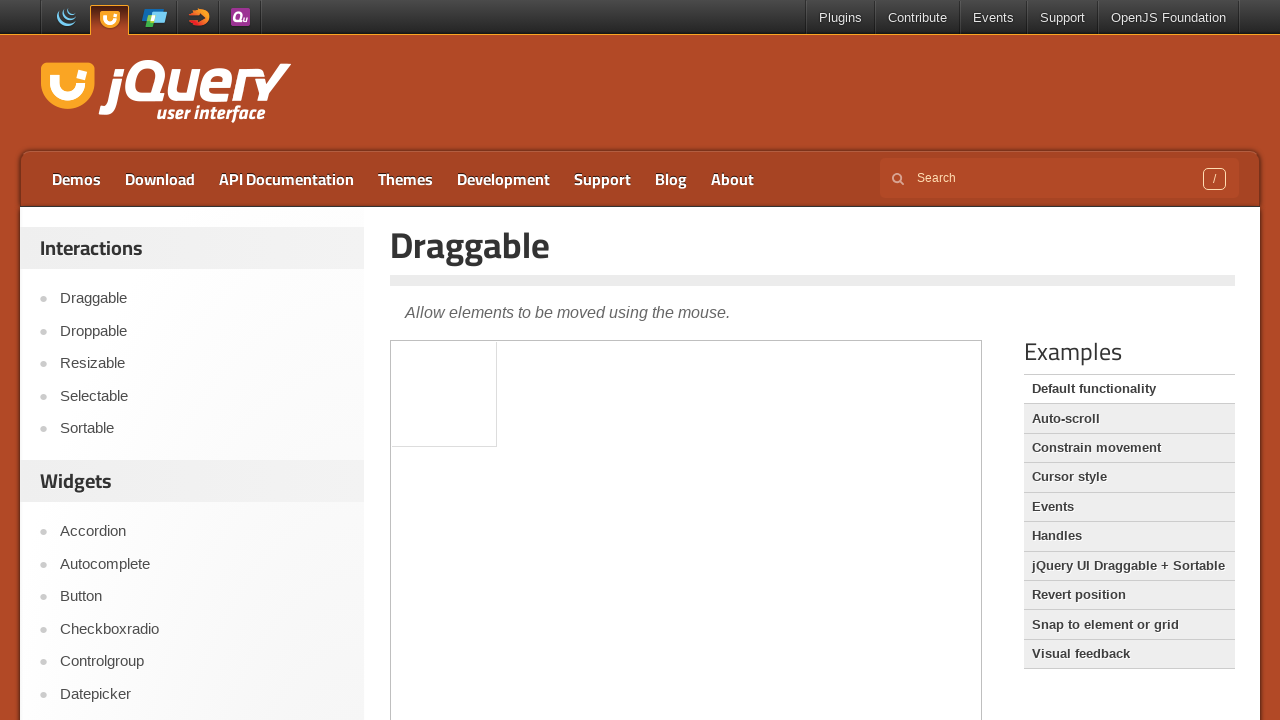